Tests navigation on the Python.org website by visiting multiple main navigation links (Downloads, Documentation, Community, Success Stories, News), clicking each link, navigating back, and scrolling the page.

Starting URL: https://www.python.org

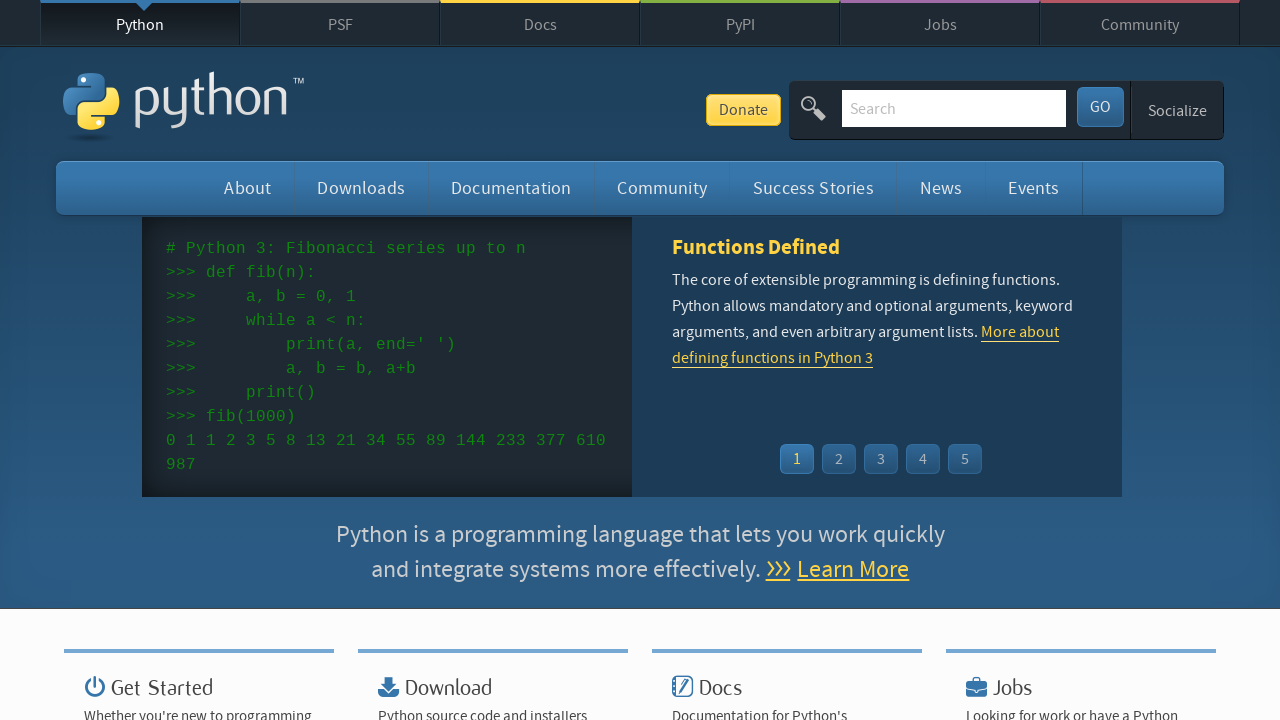

Clicked navigation link 'Downloads' at (361, 188) on a:text-is('Downloads')
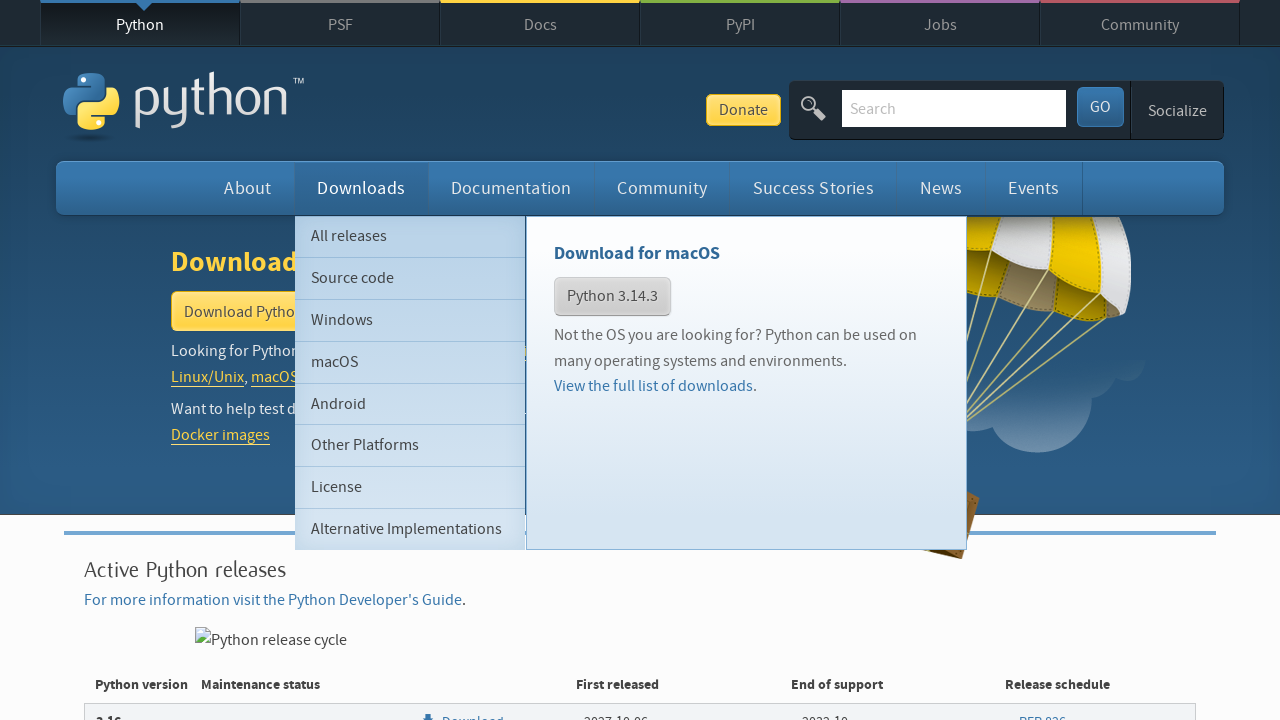

Page 'Downloads' loaded (domcontentloaded)
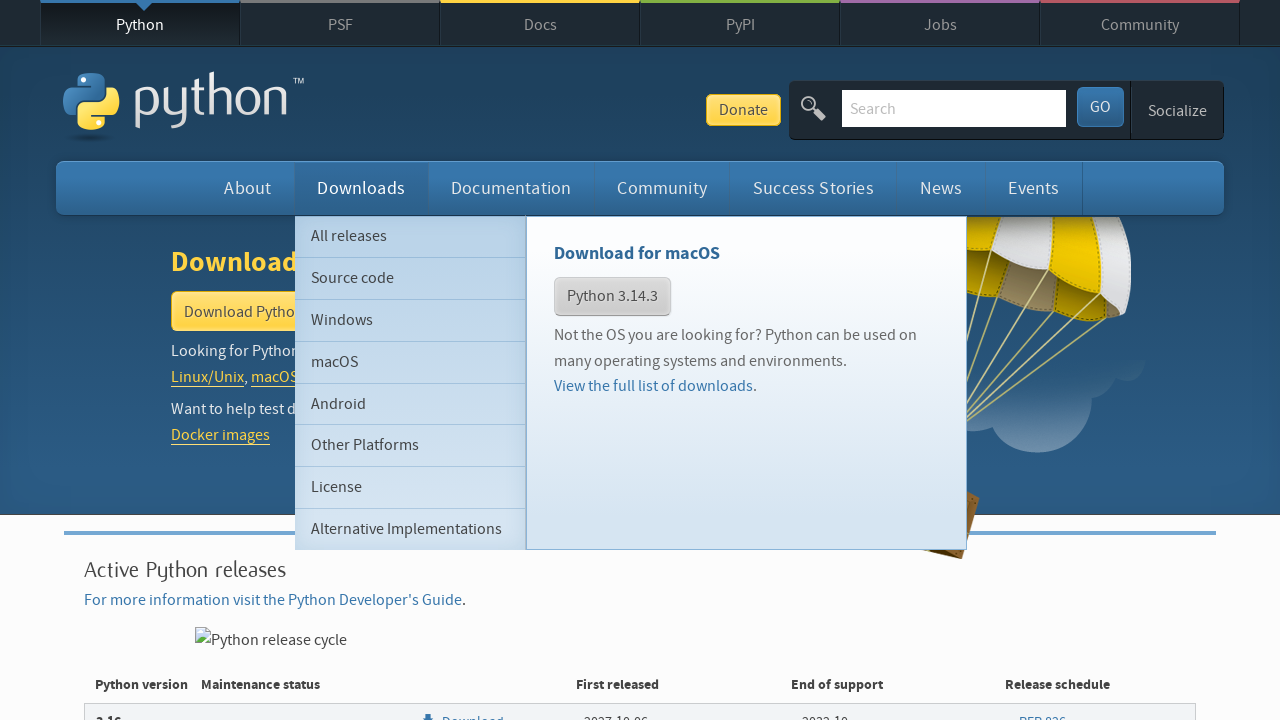

Navigated back to main page
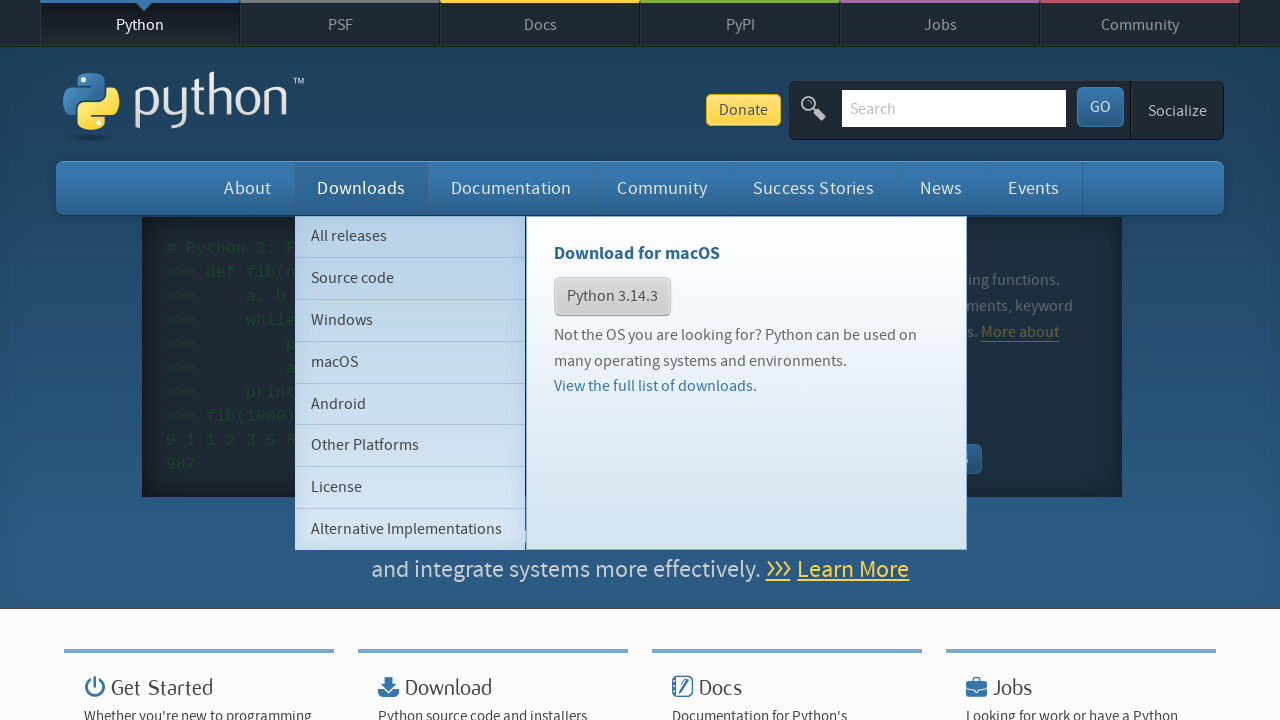

Main page reloaded (domcontentloaded)
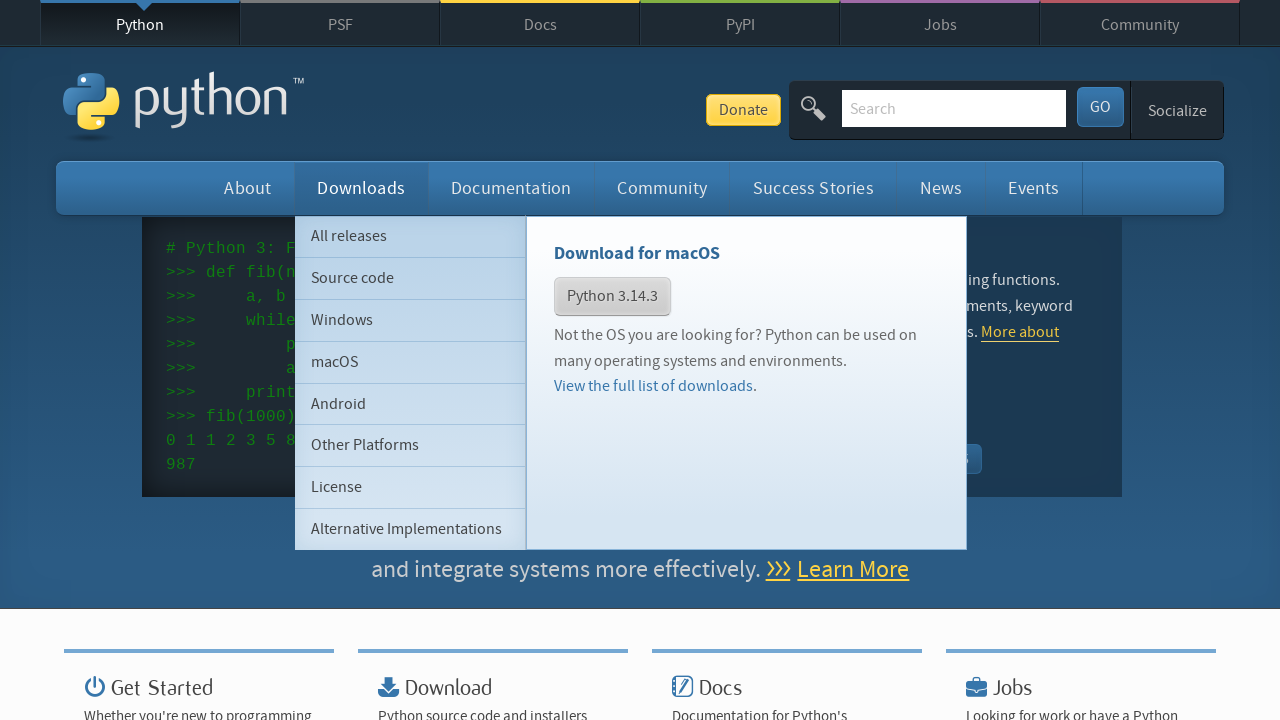

Clicked navigation link 'Documentation' at (511, 188) on a:text-is('Documentation')
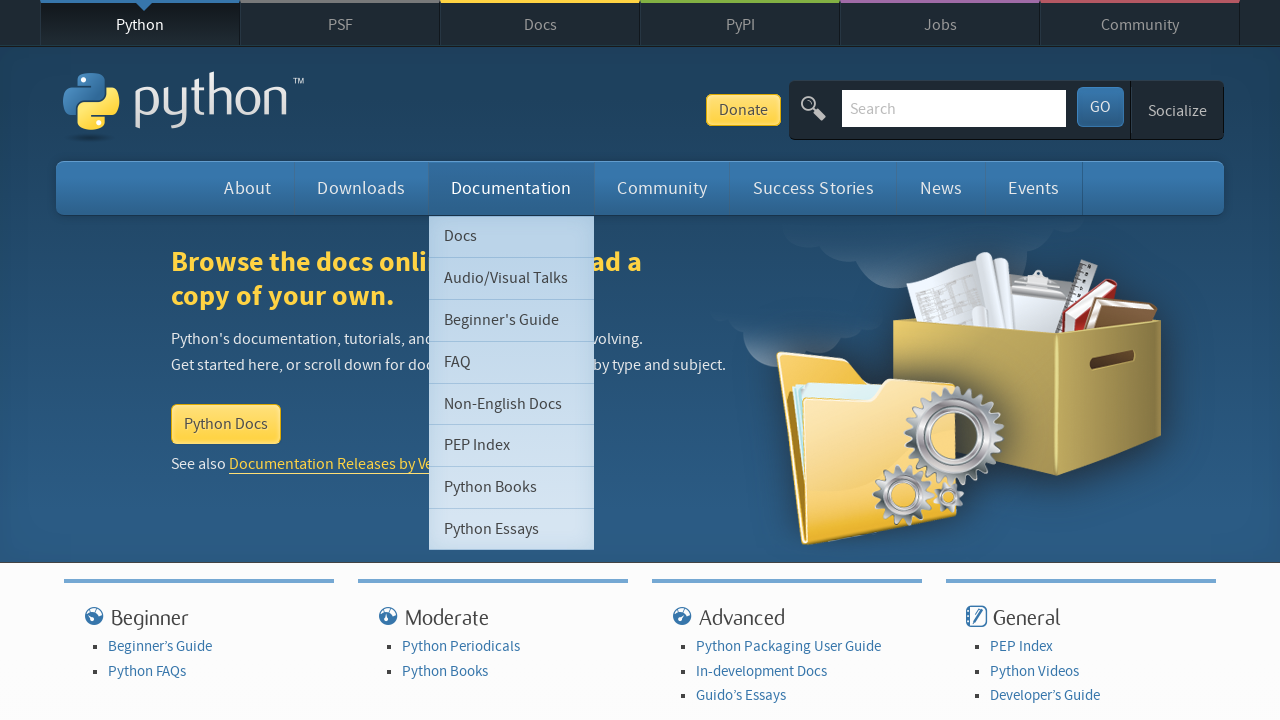

Page 'Documentation' loaded (domcontentloaded)
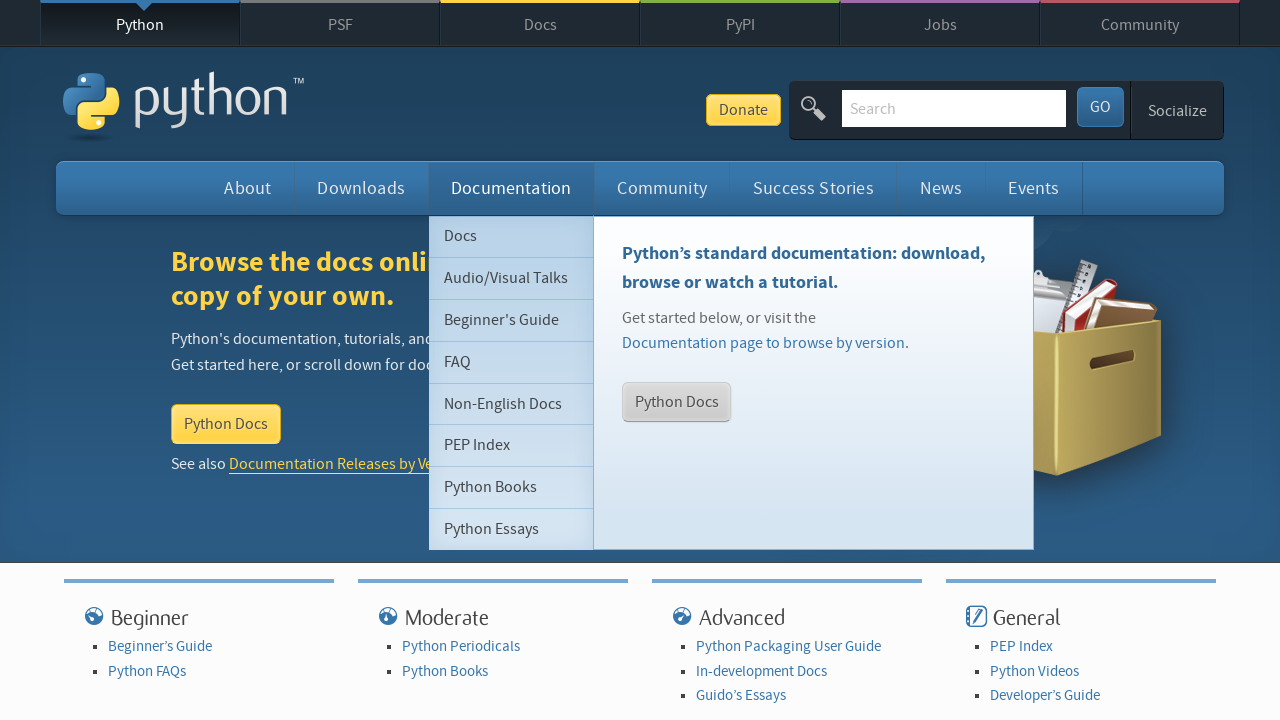

Navigated back to main page
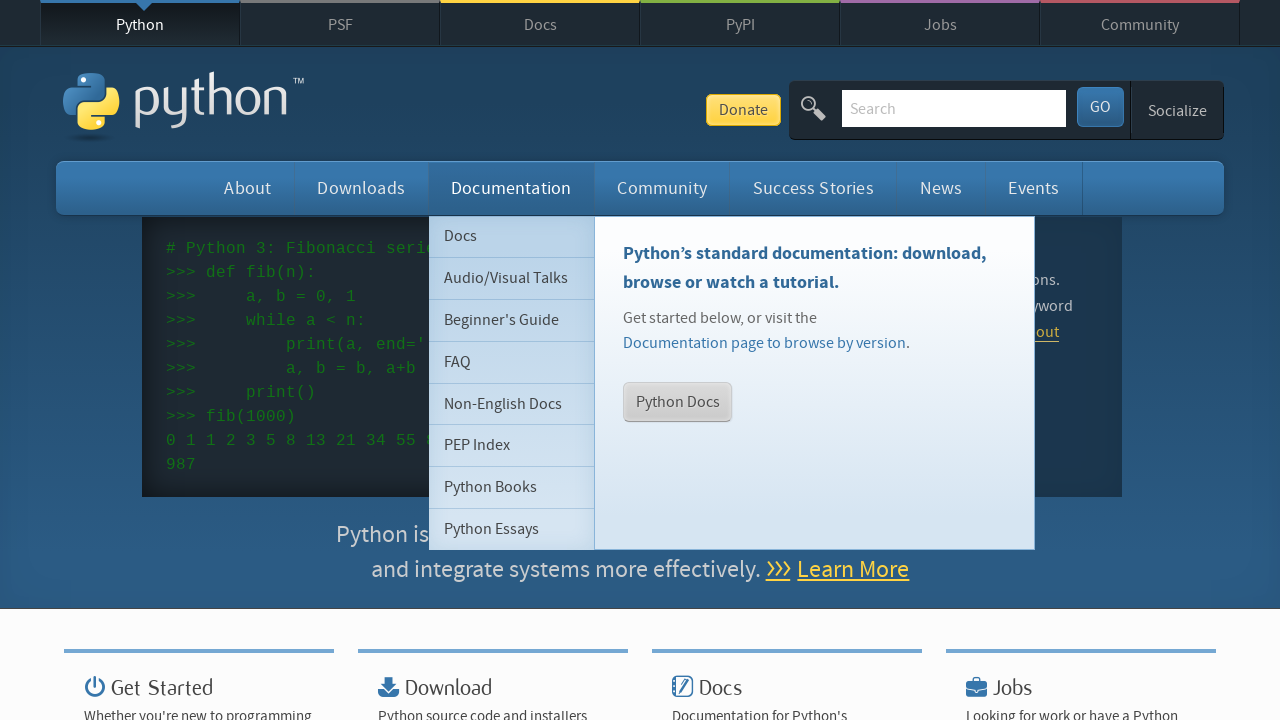

Main page reloaded (domcontentloaded)
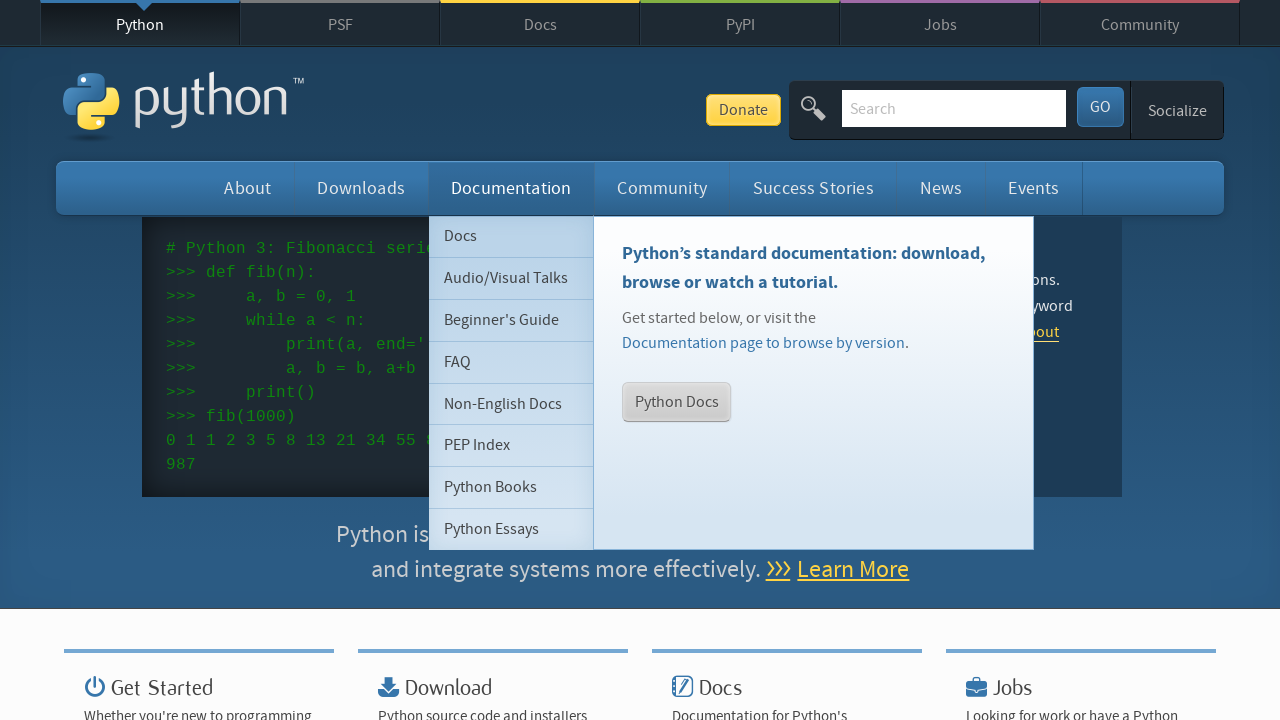

Clicked navigation link 'Community' at (1140, 24) on a:text-is('Community')
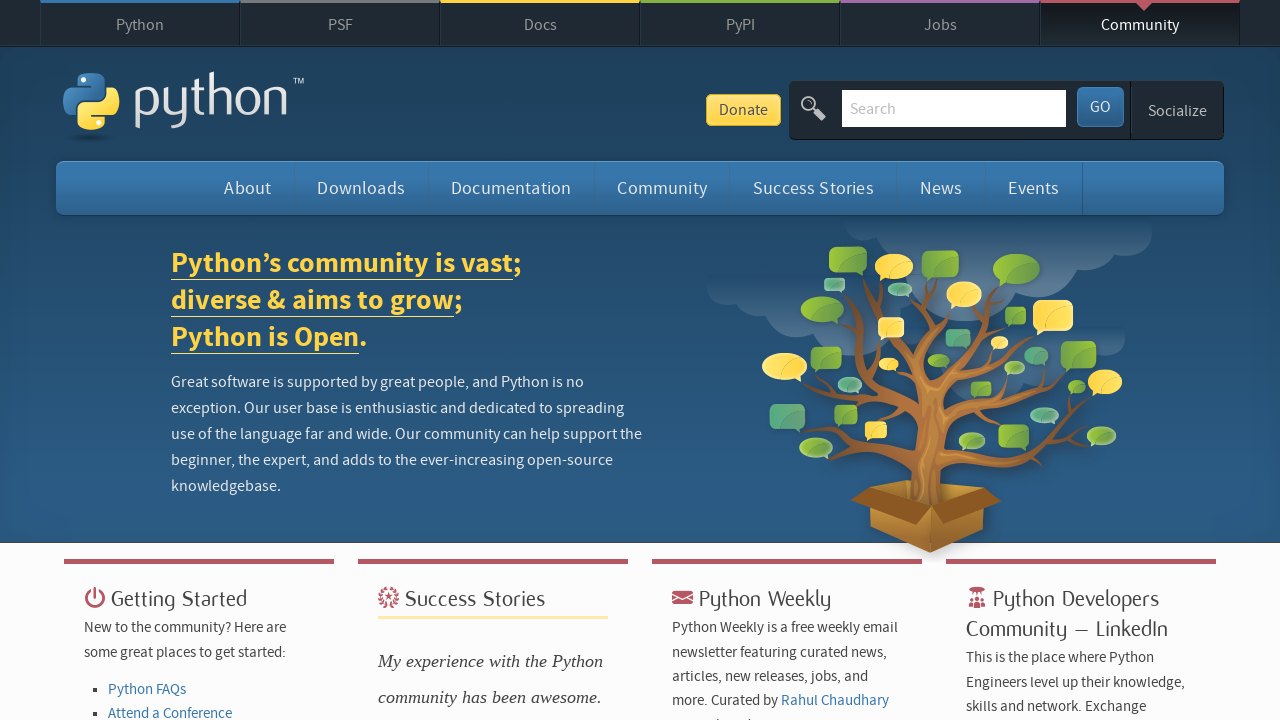

Page 'Community' loaded (domcontentloaded)
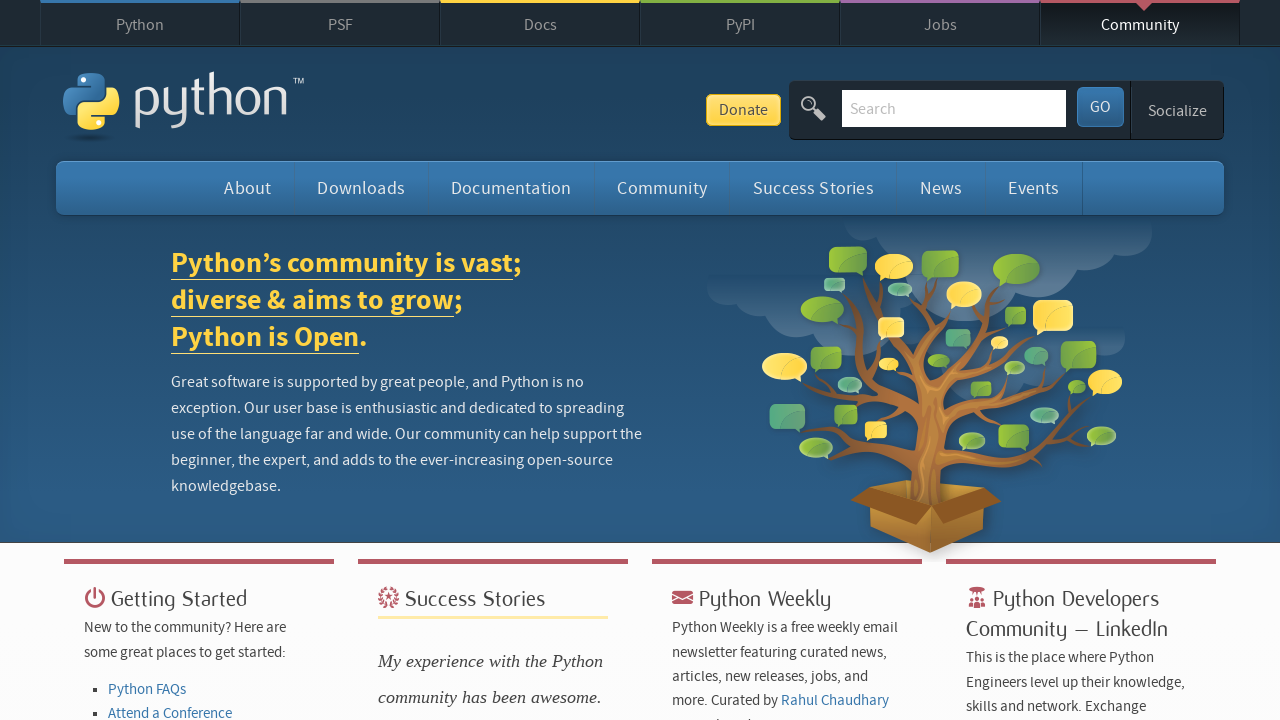

Navigated back to main page
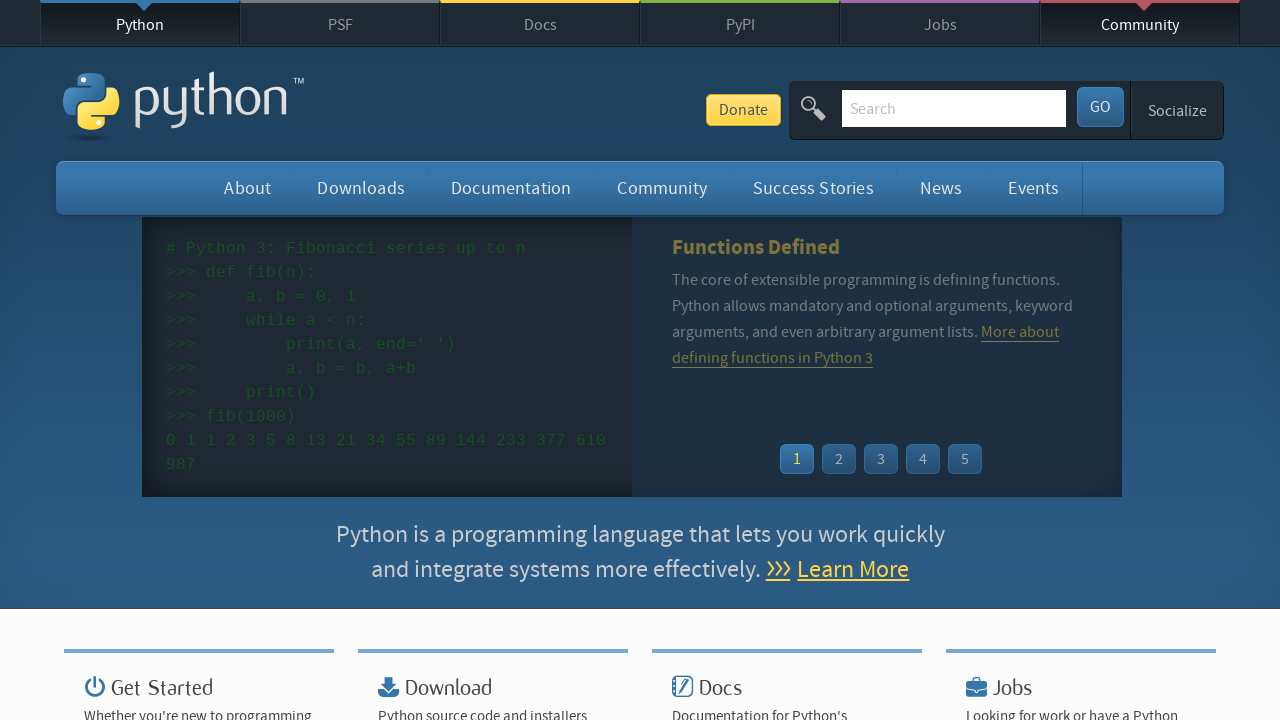

Main page reloaded (domcontentloaded)
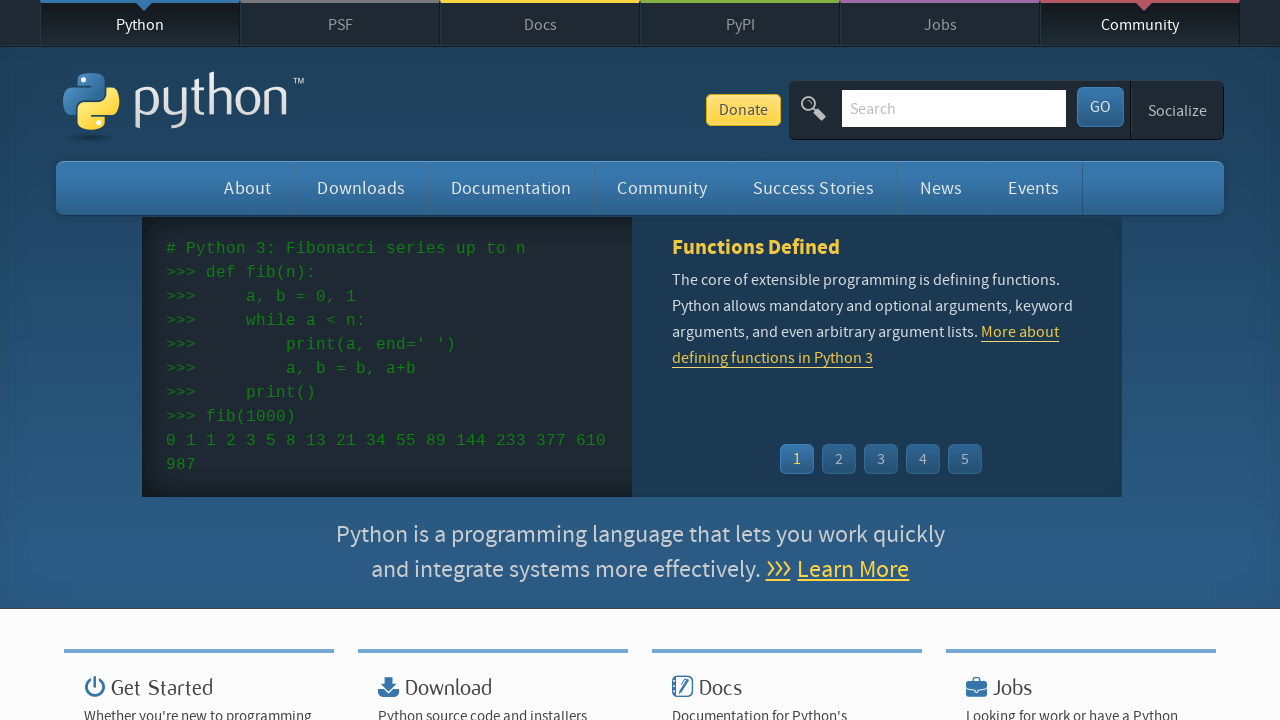

Clicked navigation link 'Success Stories' at (813, 188) on a:text-is('Success Stories')
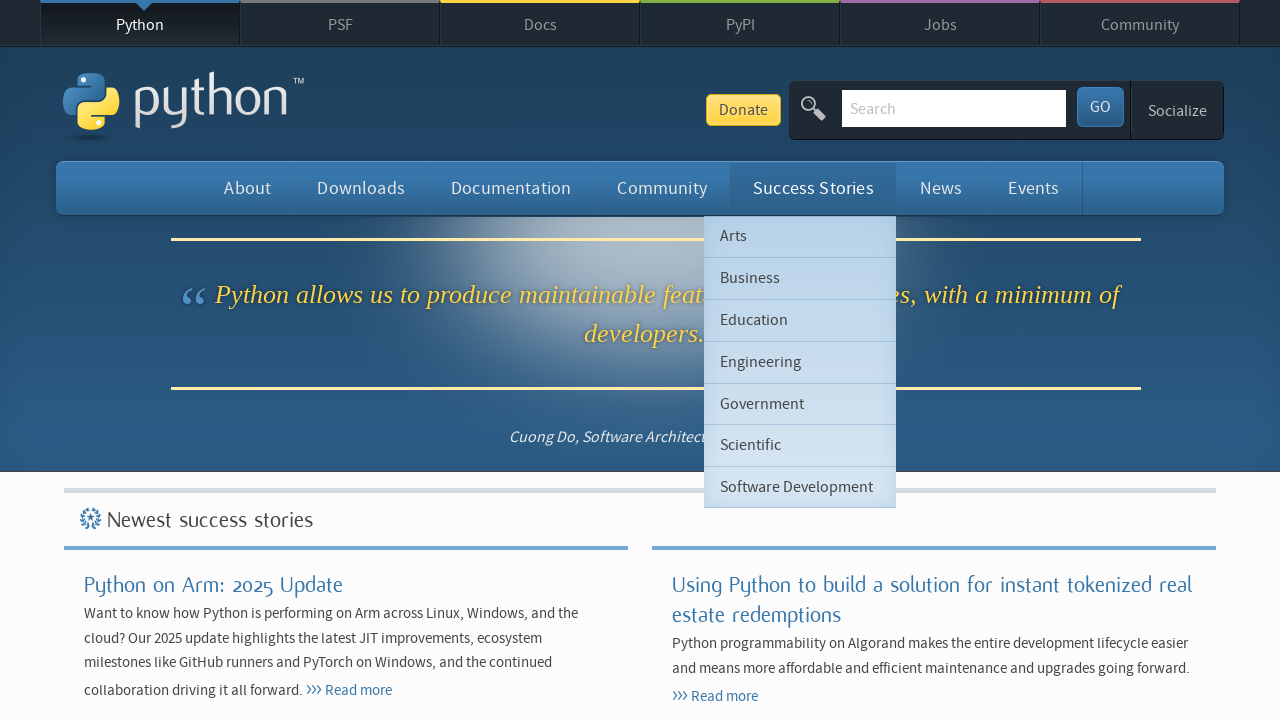

Page 'Success Stories' loaded (domcontentloaded)
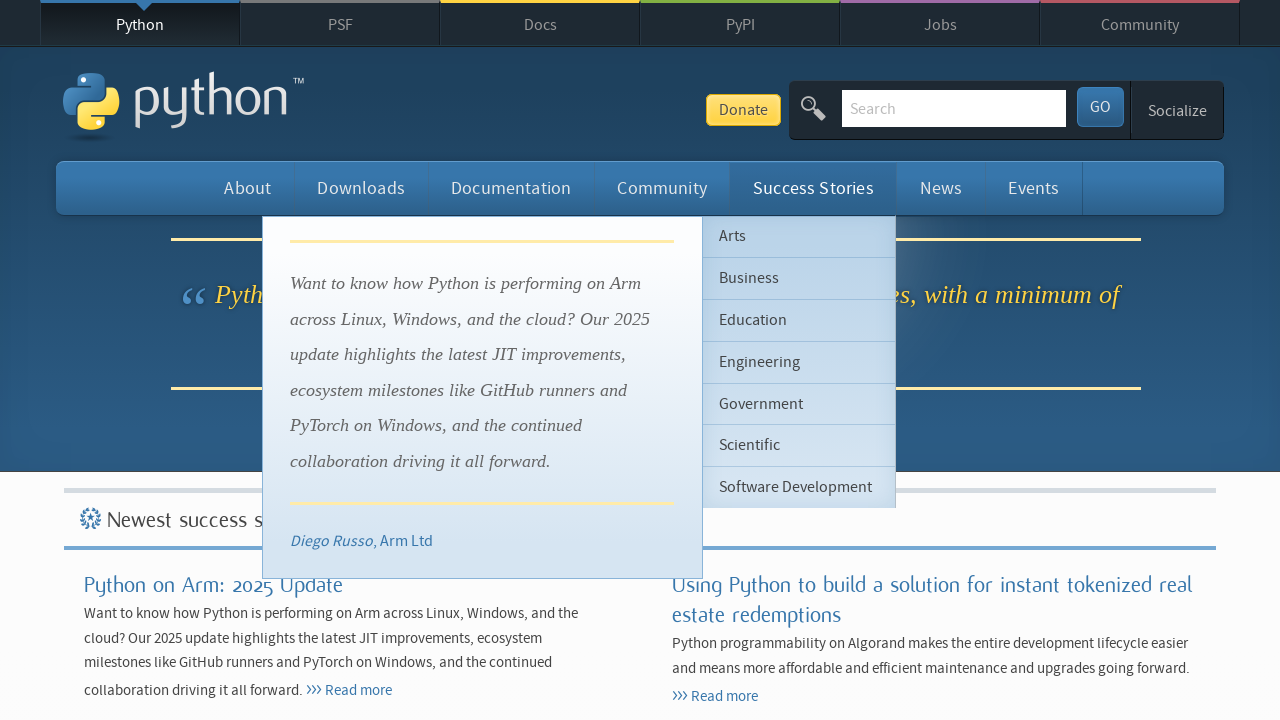

Navigated back to main page
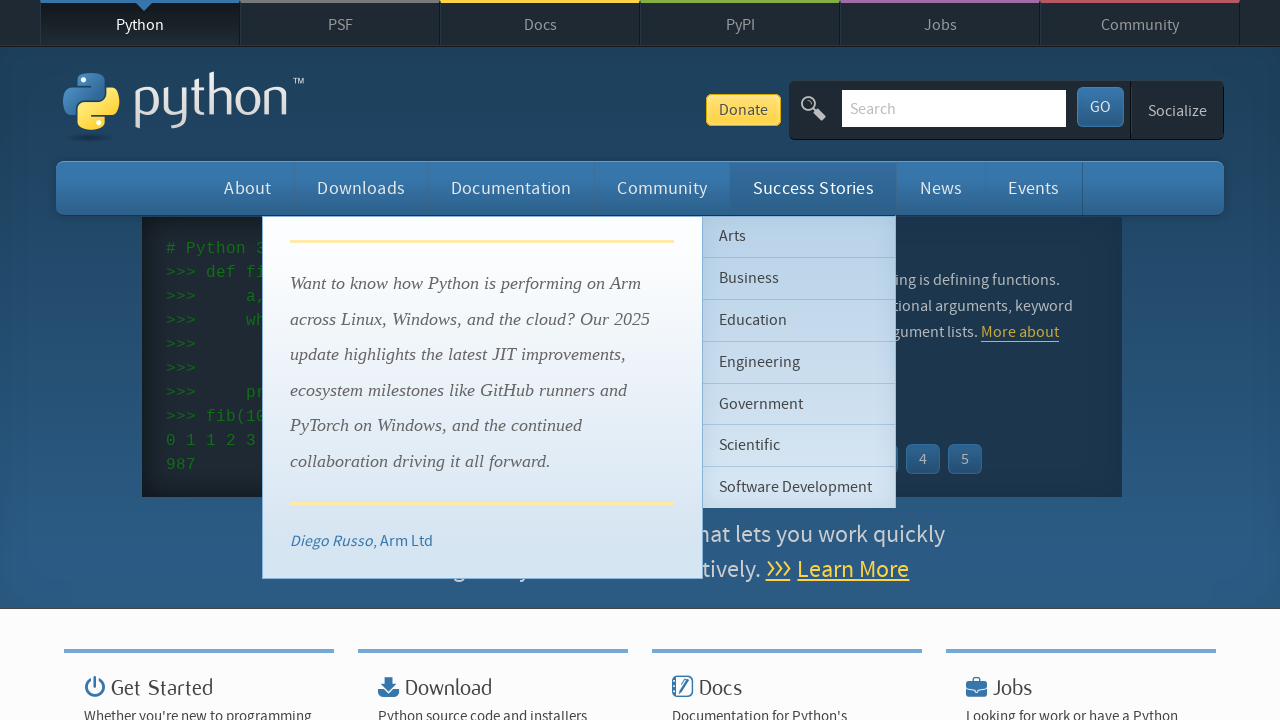

Main page reloaded (domcontentloaded)
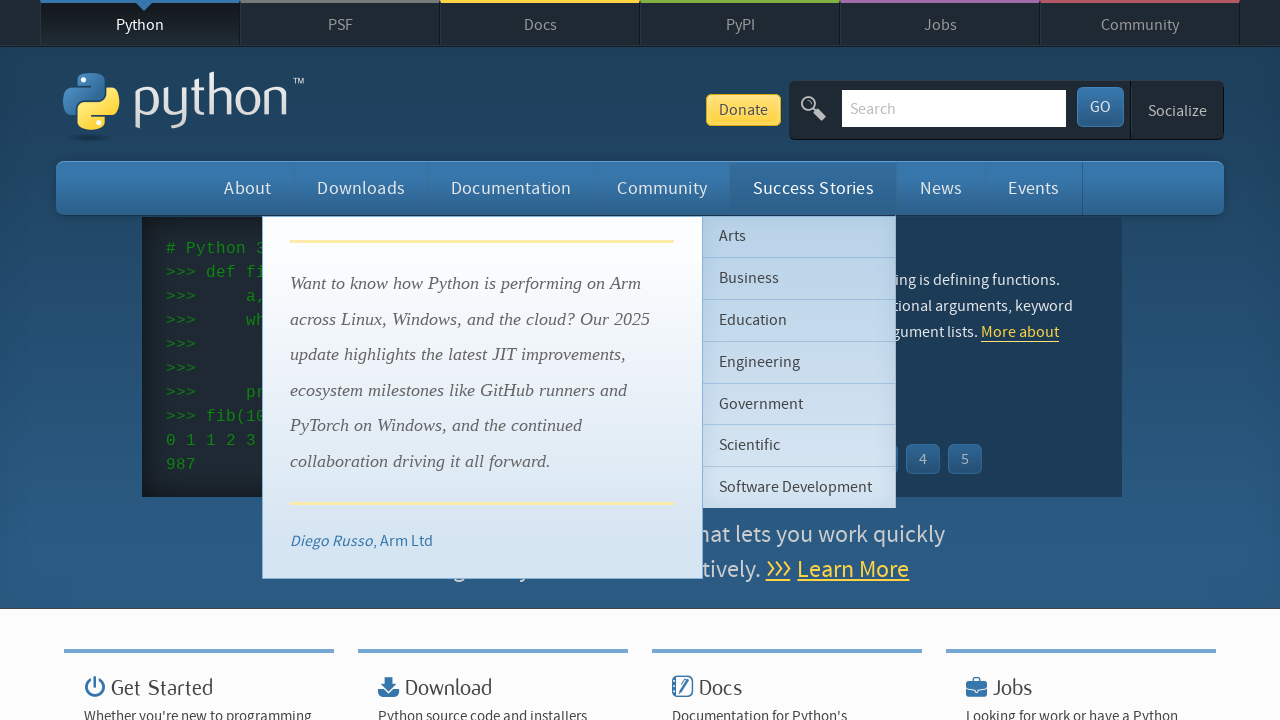

Clicked navigation link 'News' at (941, 188) on a:text-is('News')
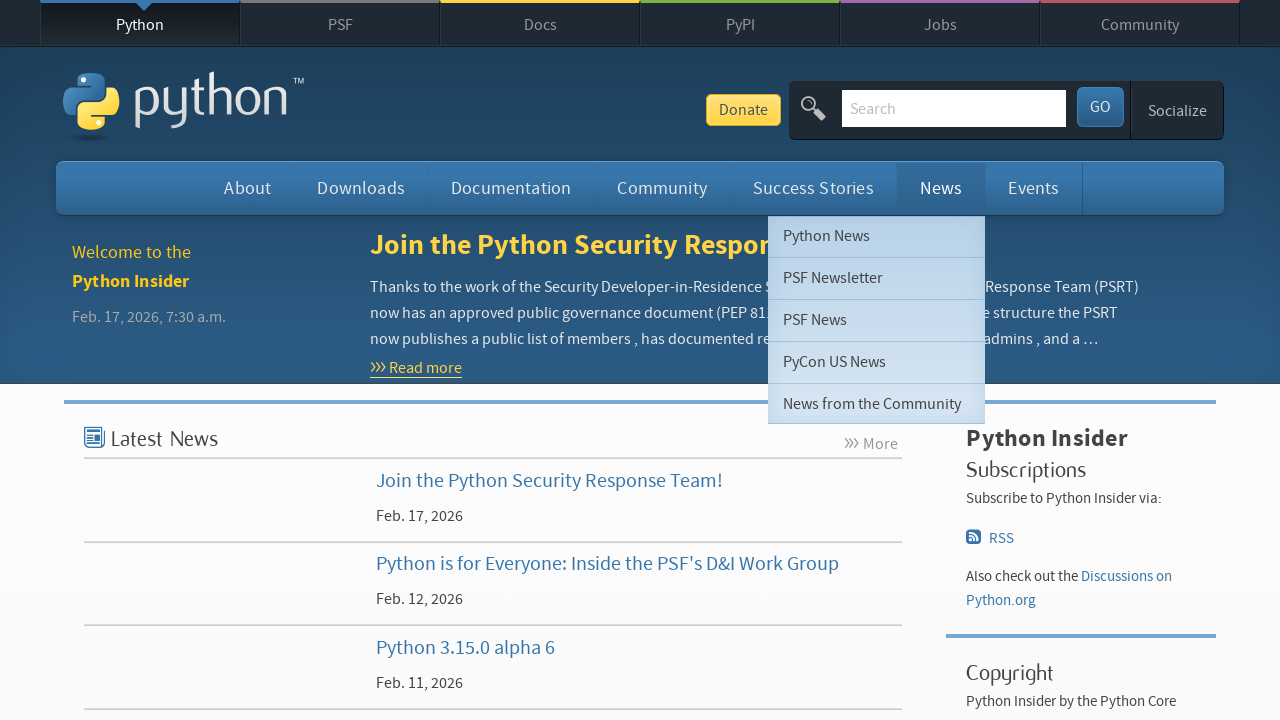

Page 'News' loaded (domcontentloaded)
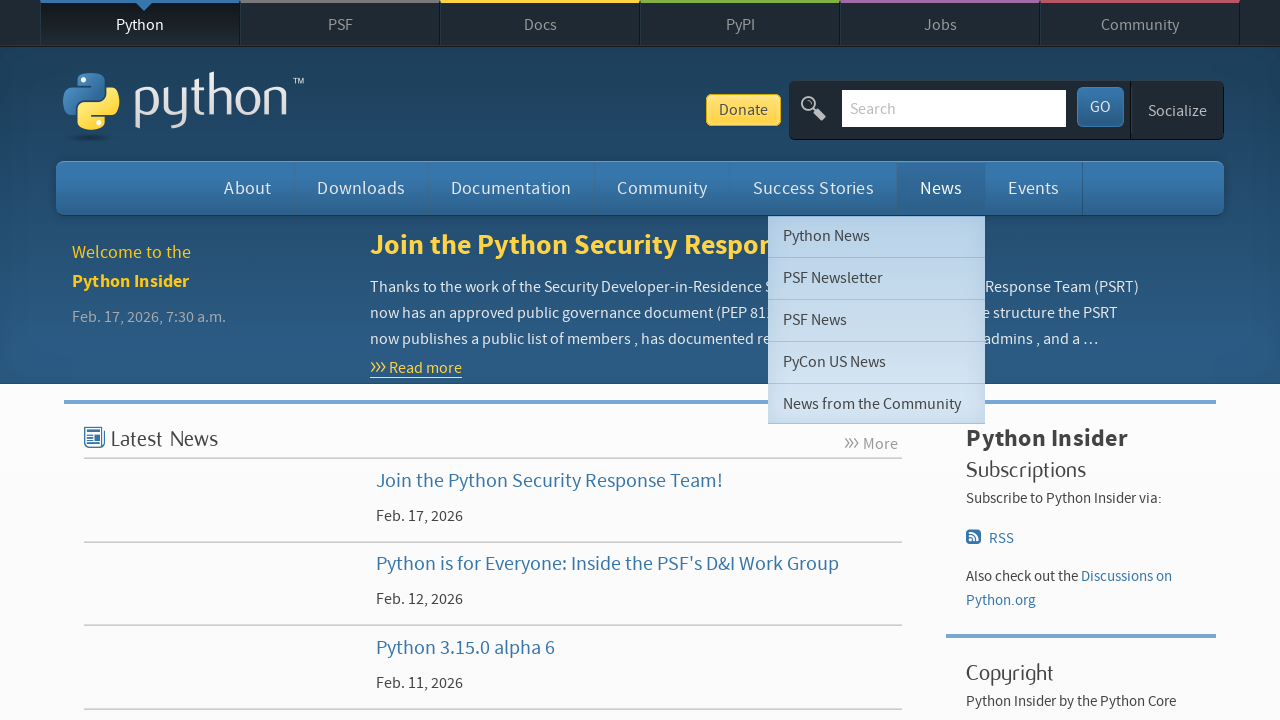

Navigated back to main page
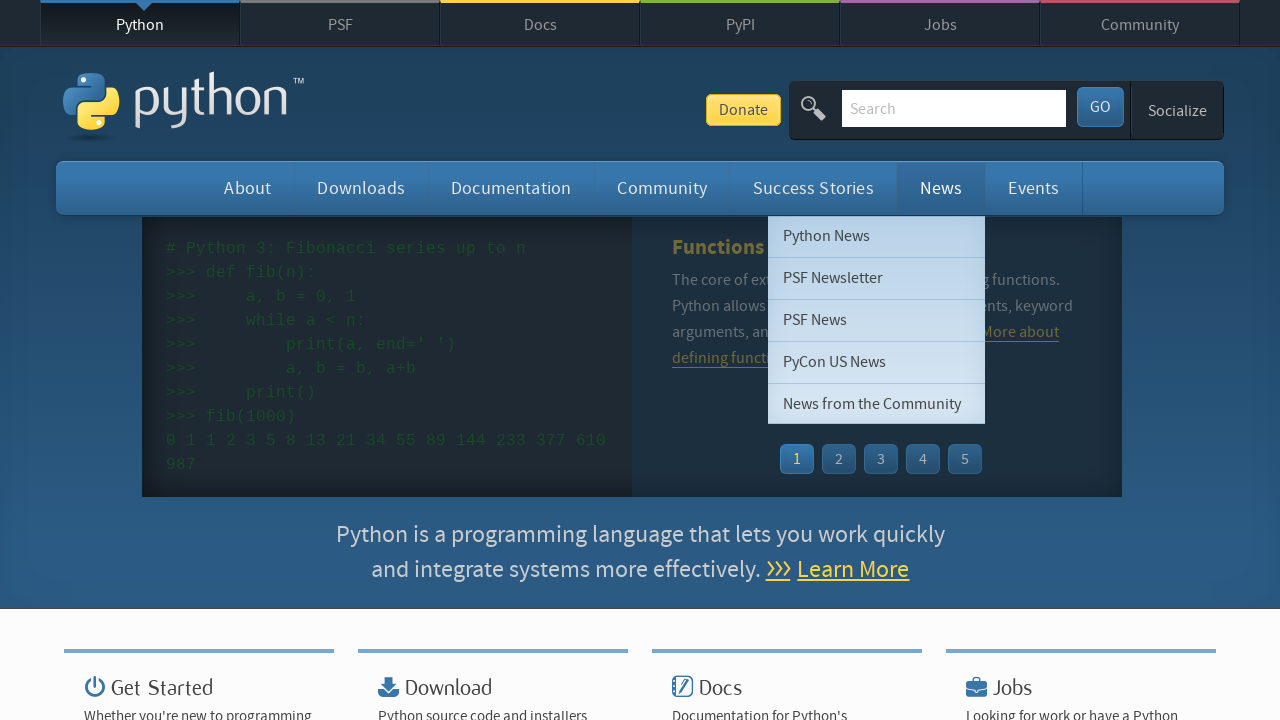

Main page reloaded (domcontentloaded)
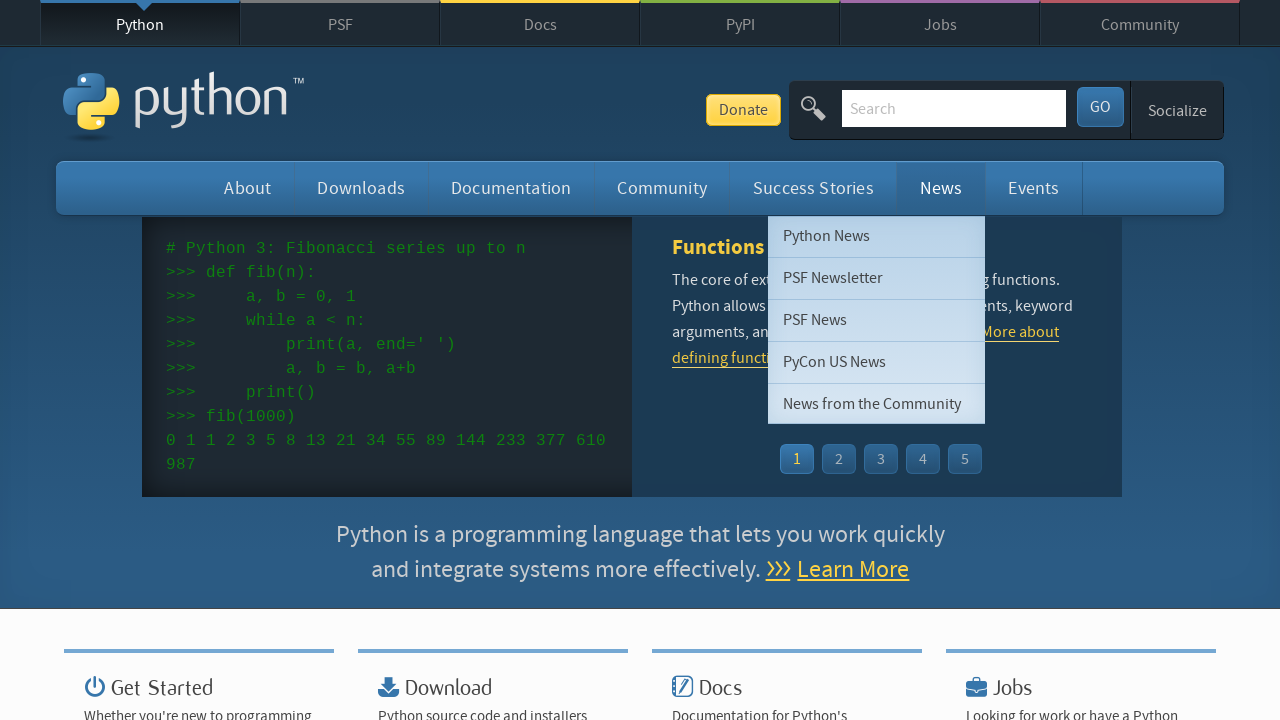

Scrolled page down by 500 pixels
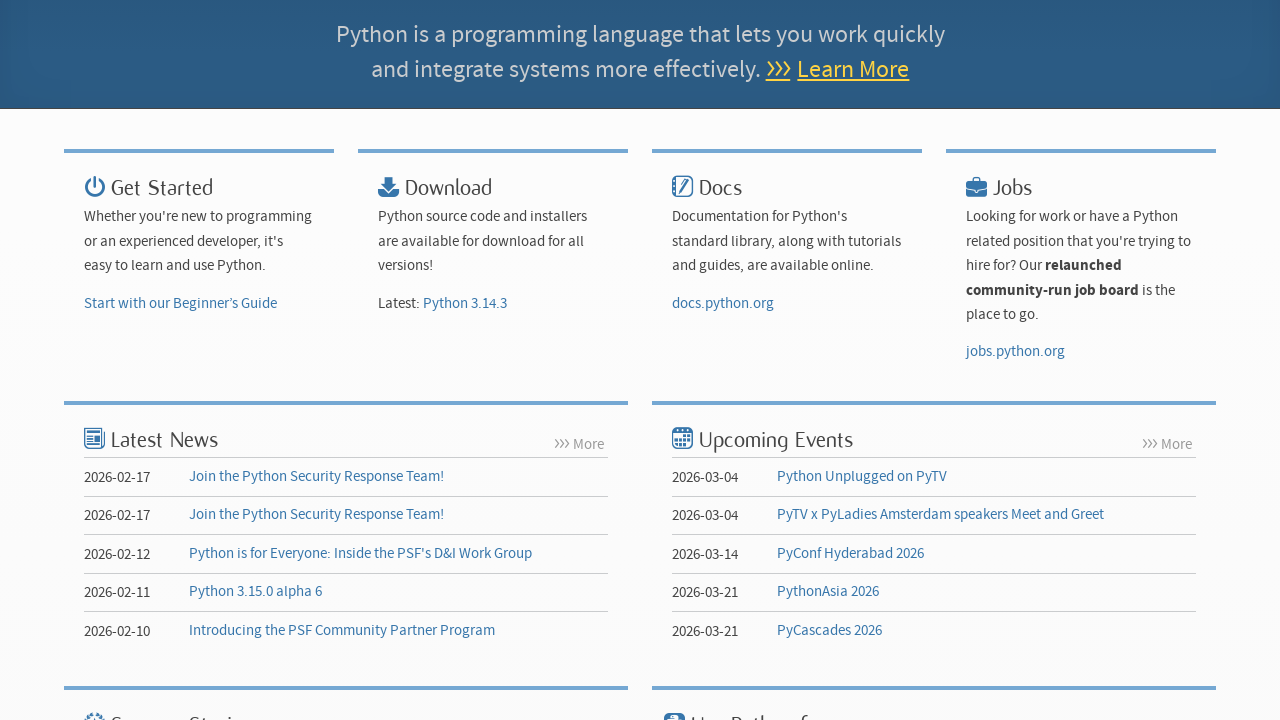

Scrolled page down by 500 pixels
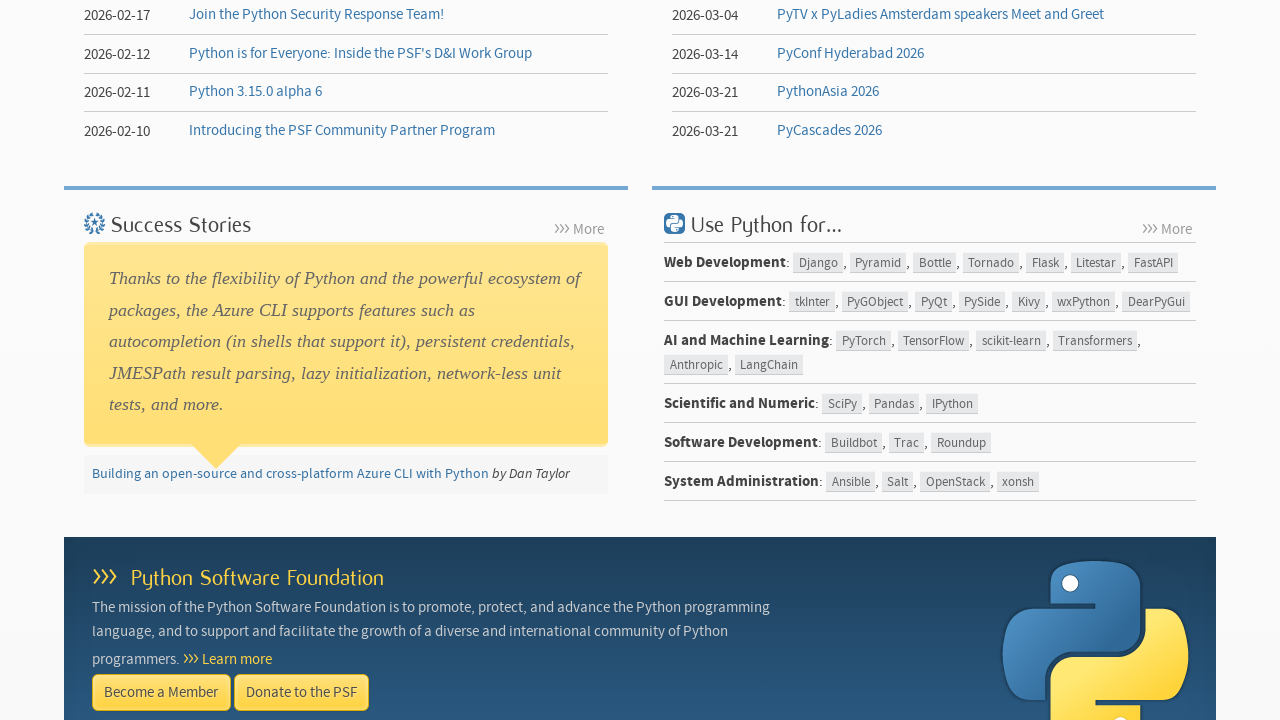

Scrolled page down by 500 pixels
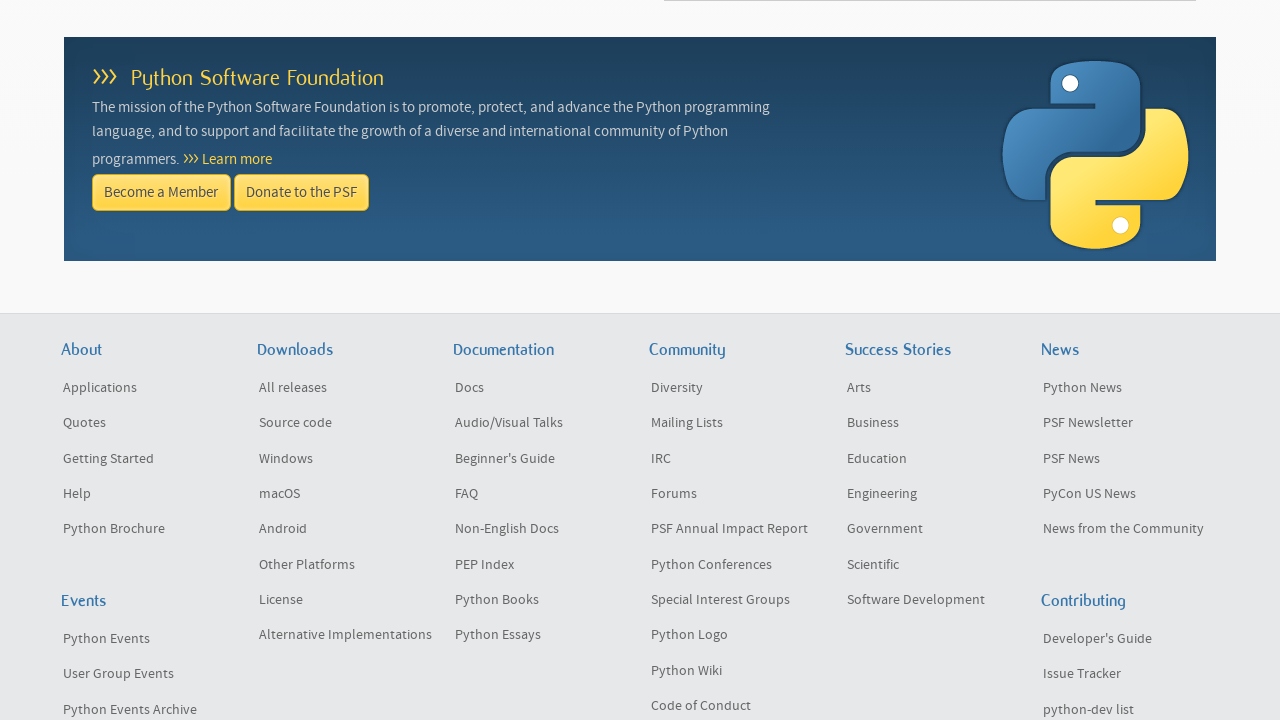

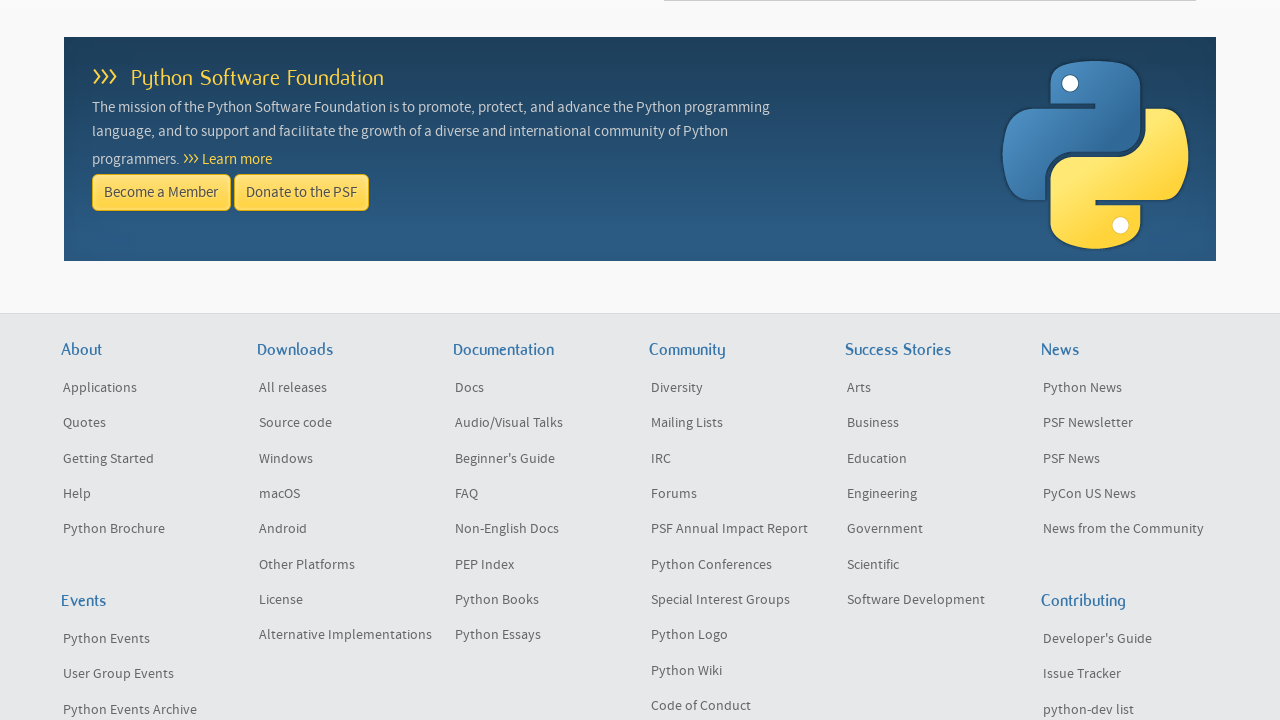